Navigates to a Canadian government web experience toolkit demo page and verifies that an HTML table with rows is properly loaded and displayed.

Starting URL: https://wet-boew.github.io/v4.0-ci/demos/tables/tables-en.html#wb-auto-2

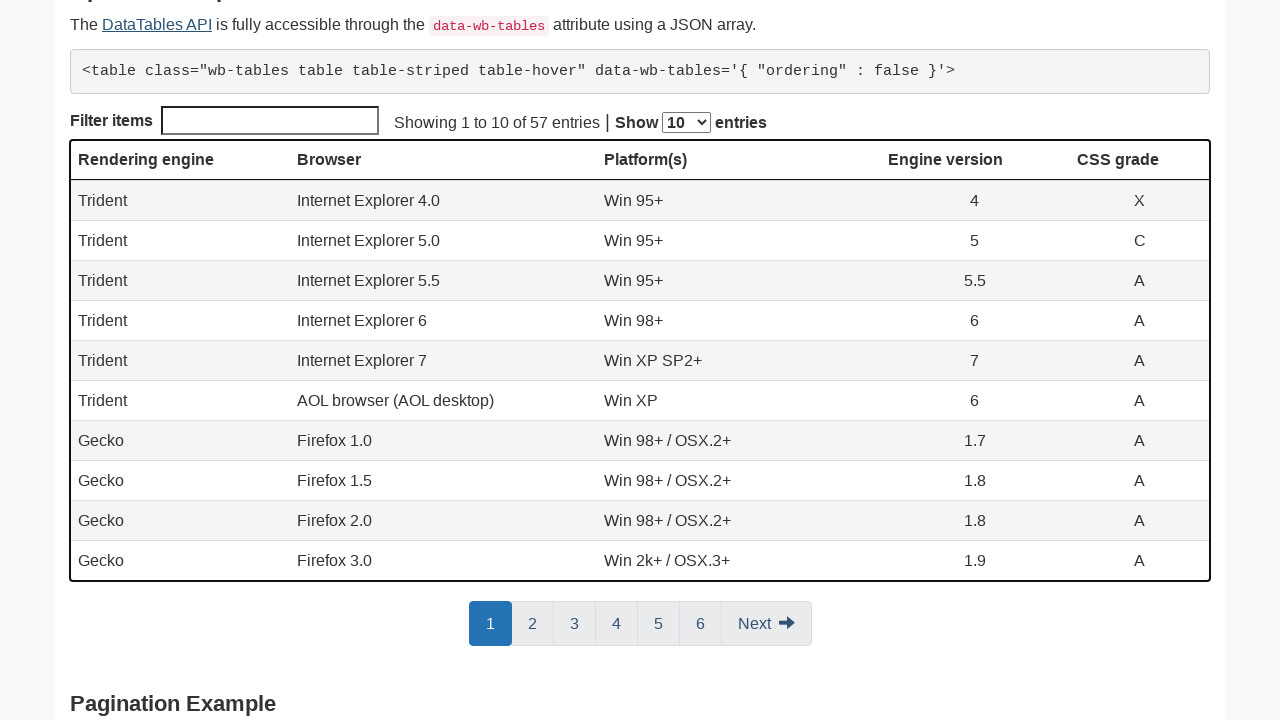

Navigated to Canadian government web experience toolkit demo page with tables
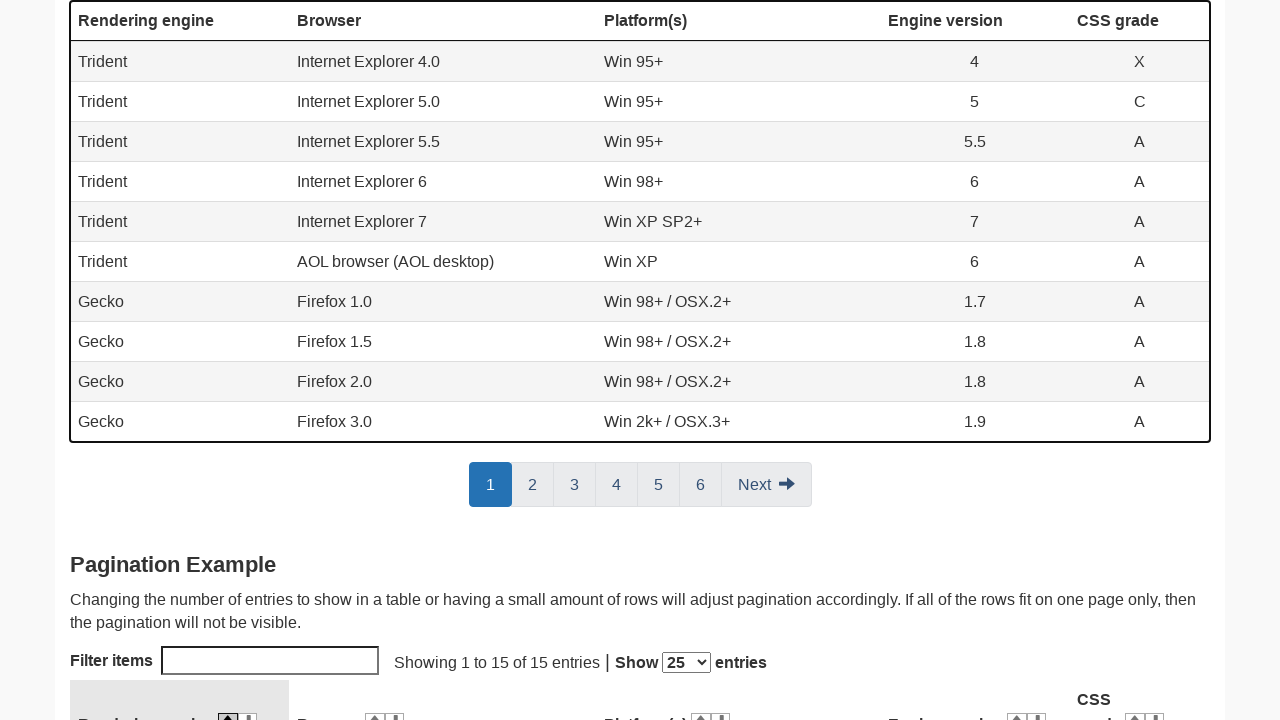

Table body element became visible
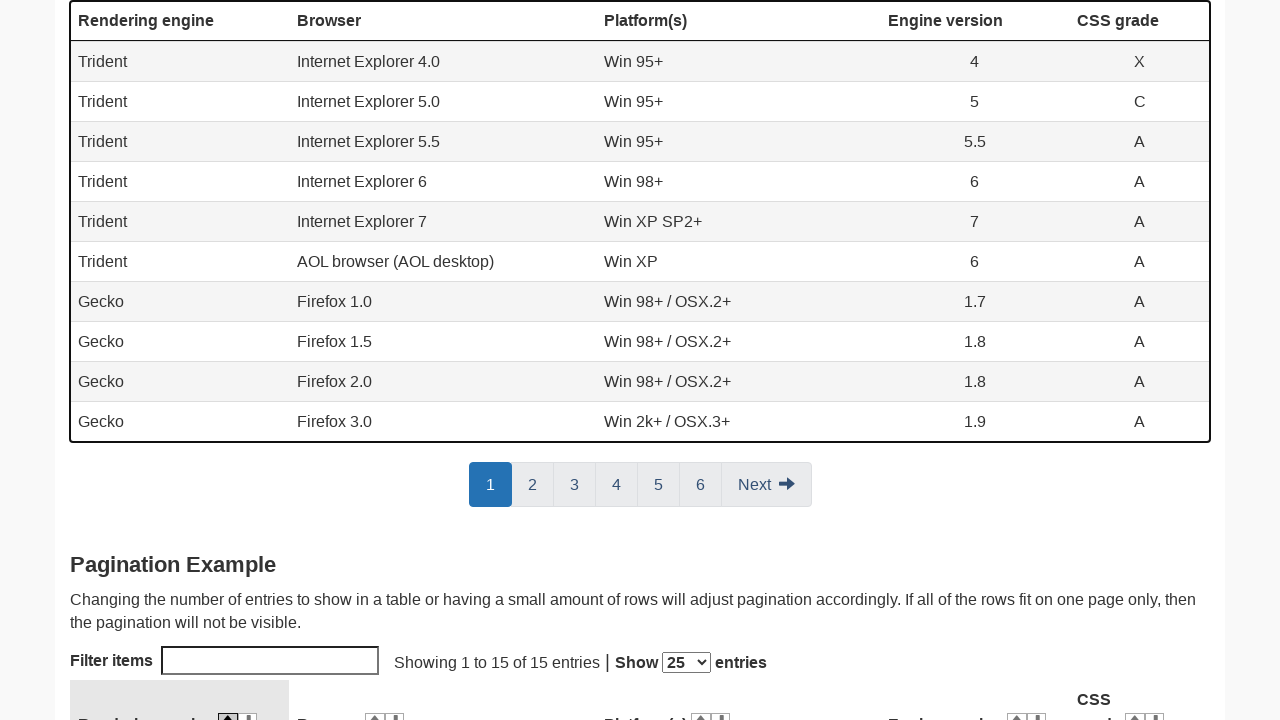

Located table body element
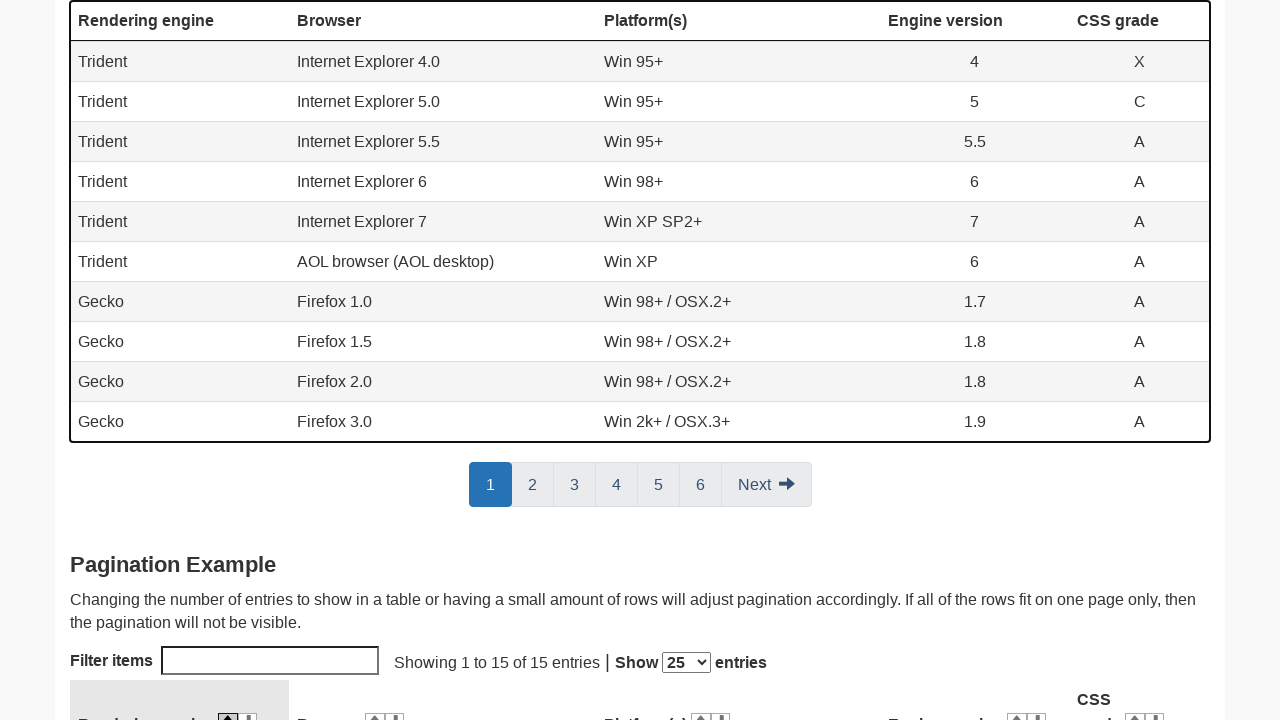

Located all table rows within table body
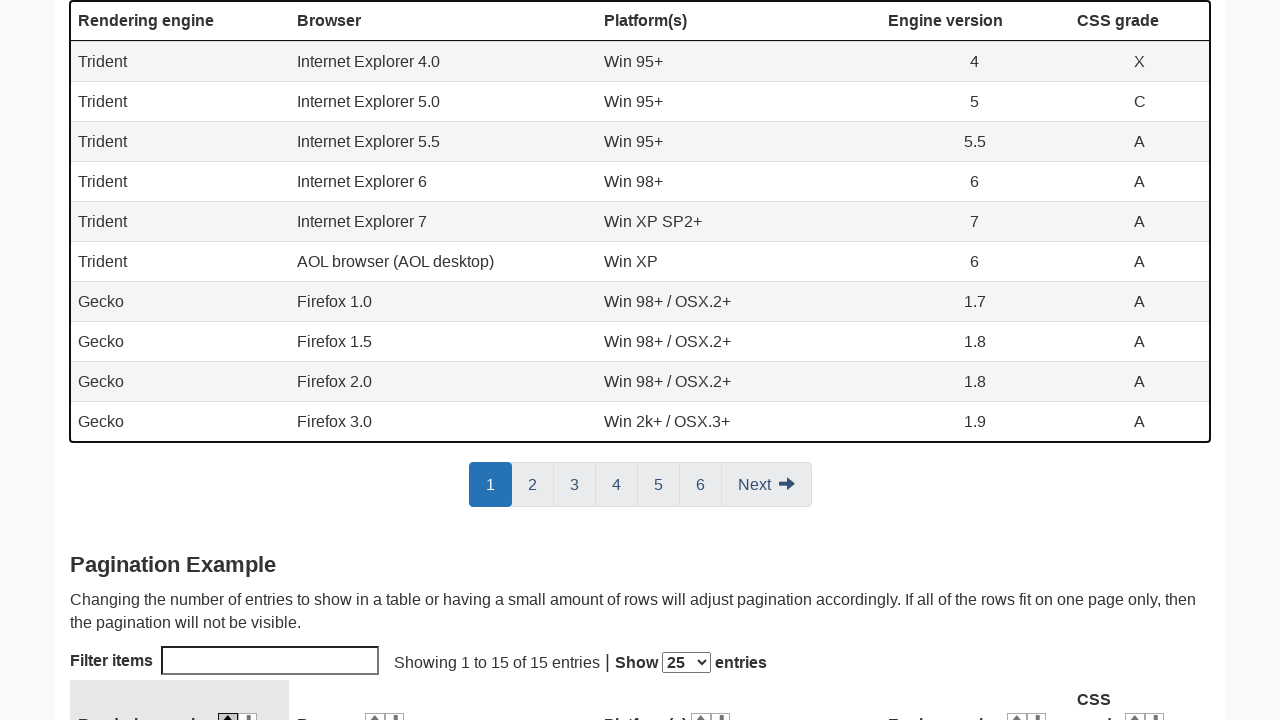

First table row loaded and ready
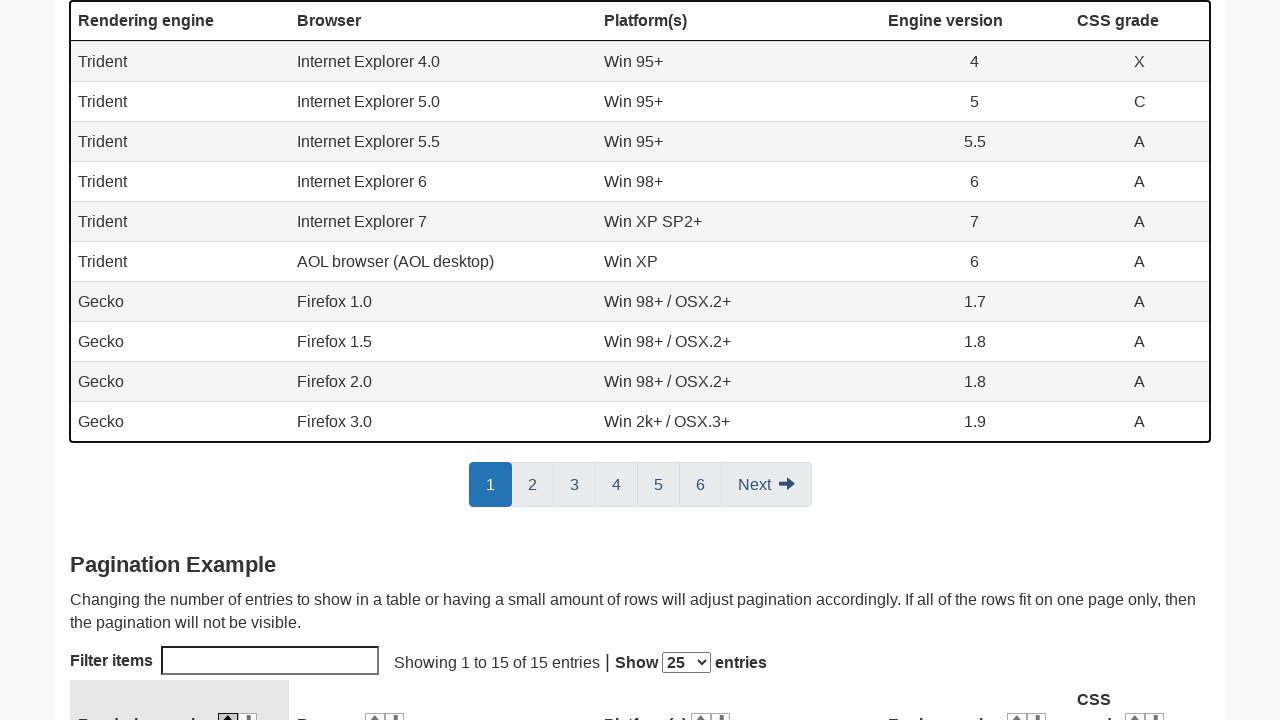

Located all cells in the first table row
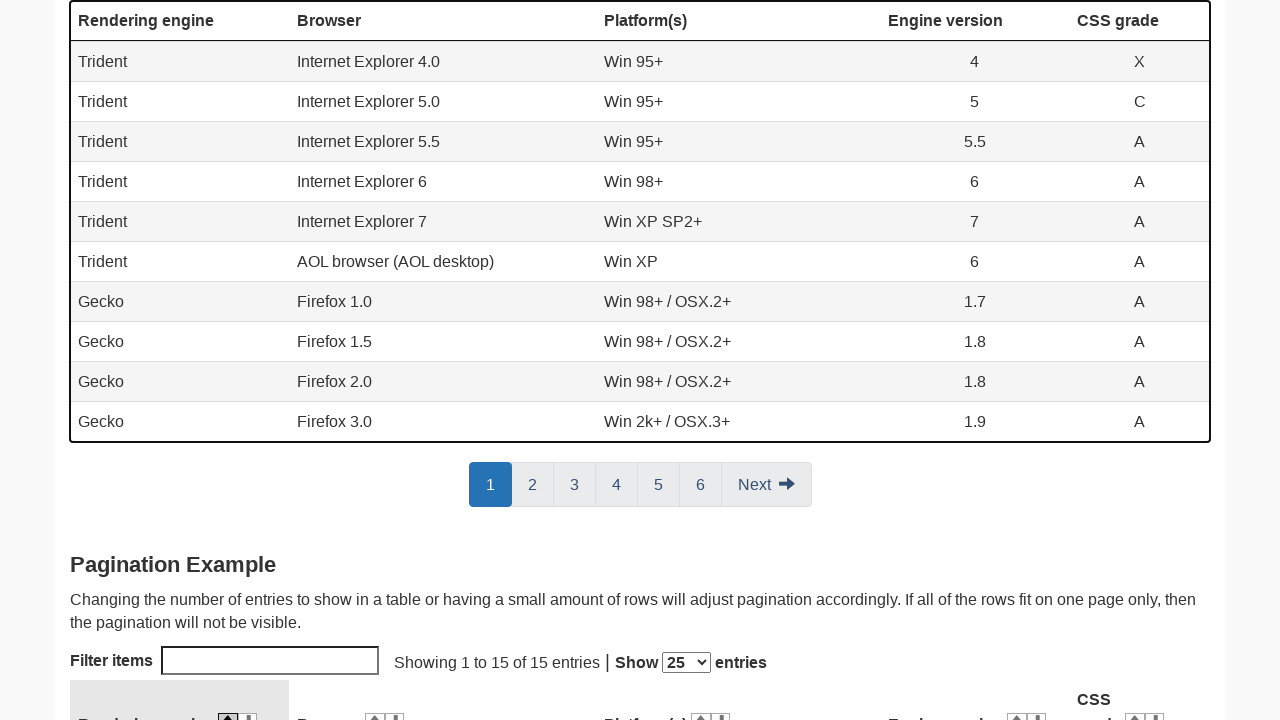

First cell in first table row loaded and verified
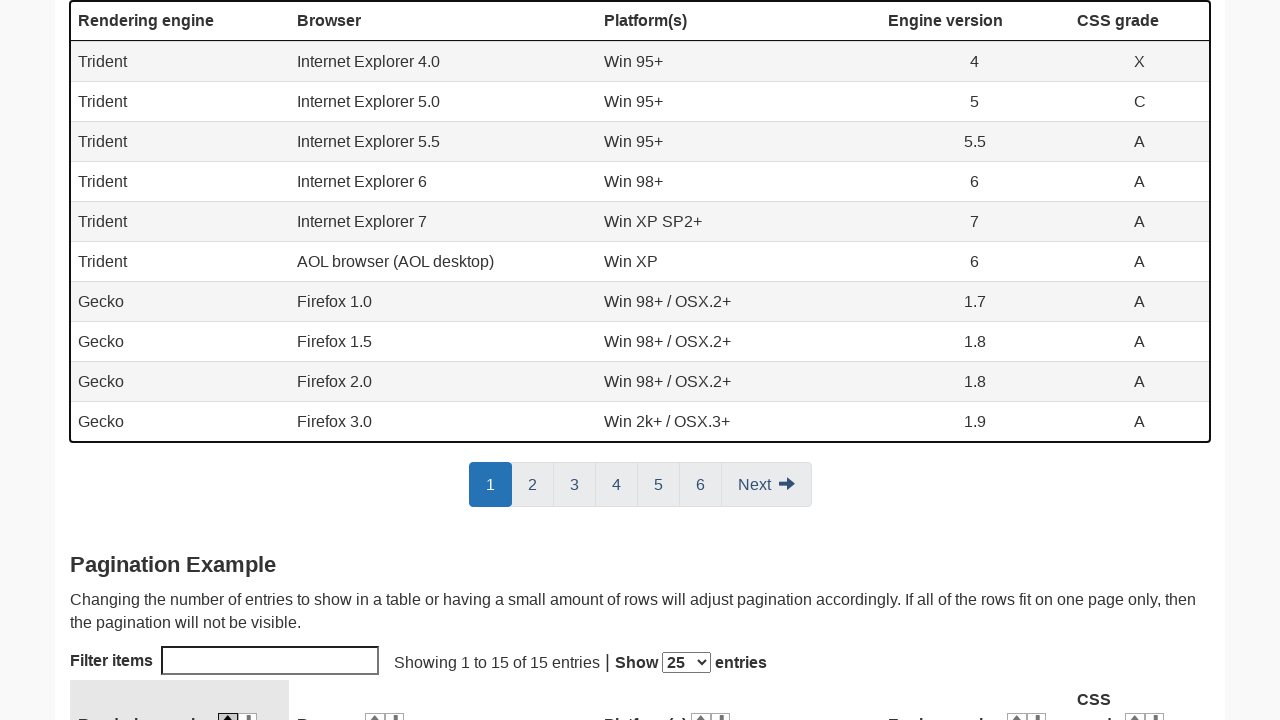

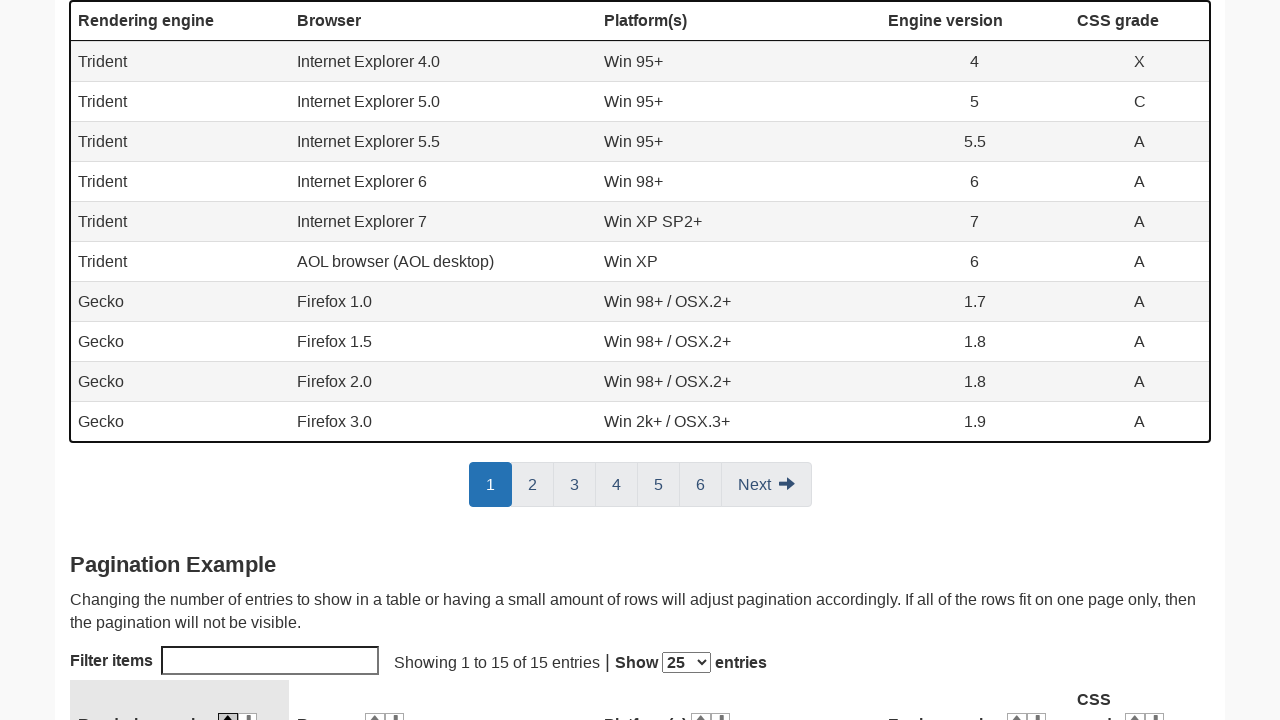